Tests dropdown menu navigation by clicking on a menu item and selecting 'College ERP' from the dropdown options

Starting URL: https://edumarshal.com/

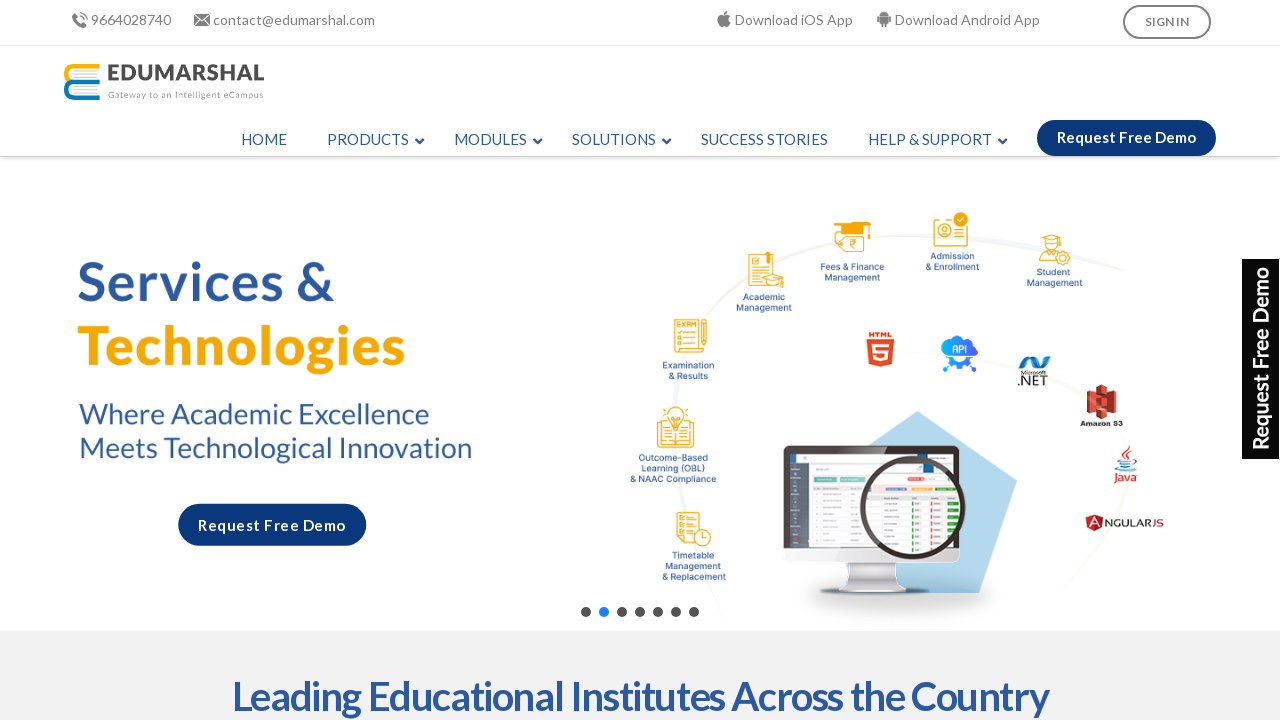

Clicked on dropdown menu item at (370, 140) on li#menu-item-2365
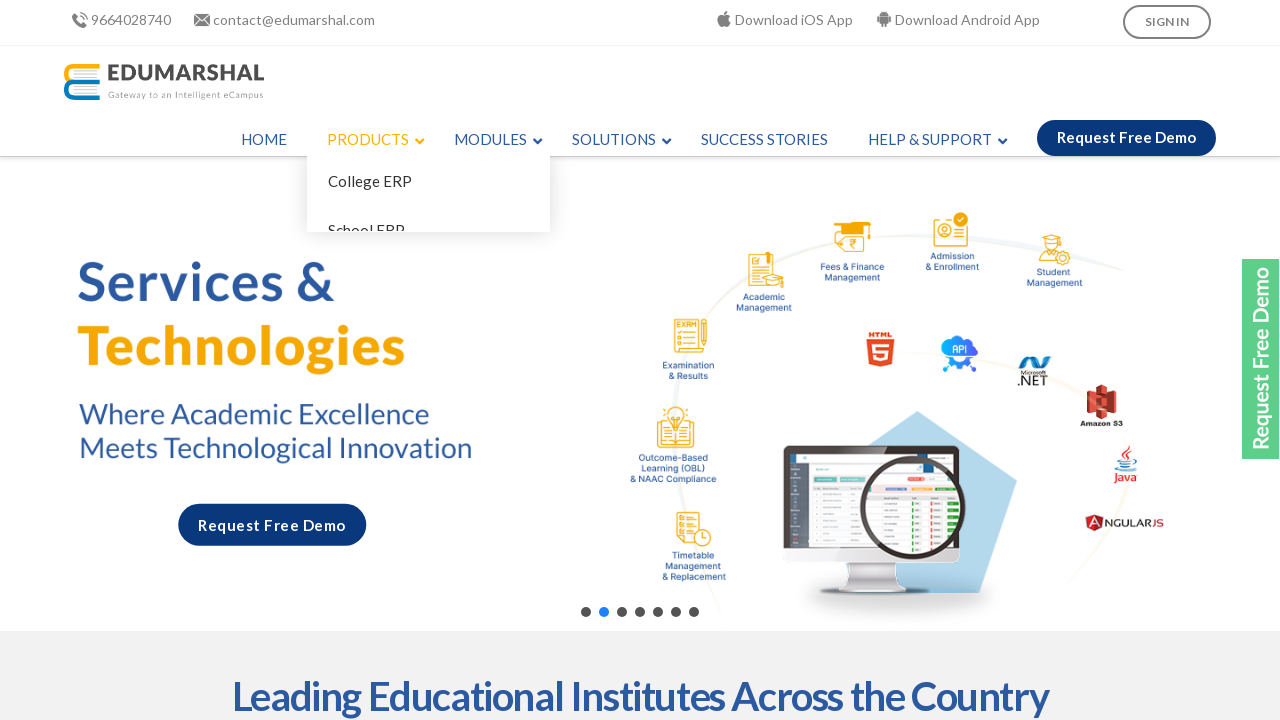

Waited for dropdown menu to expand
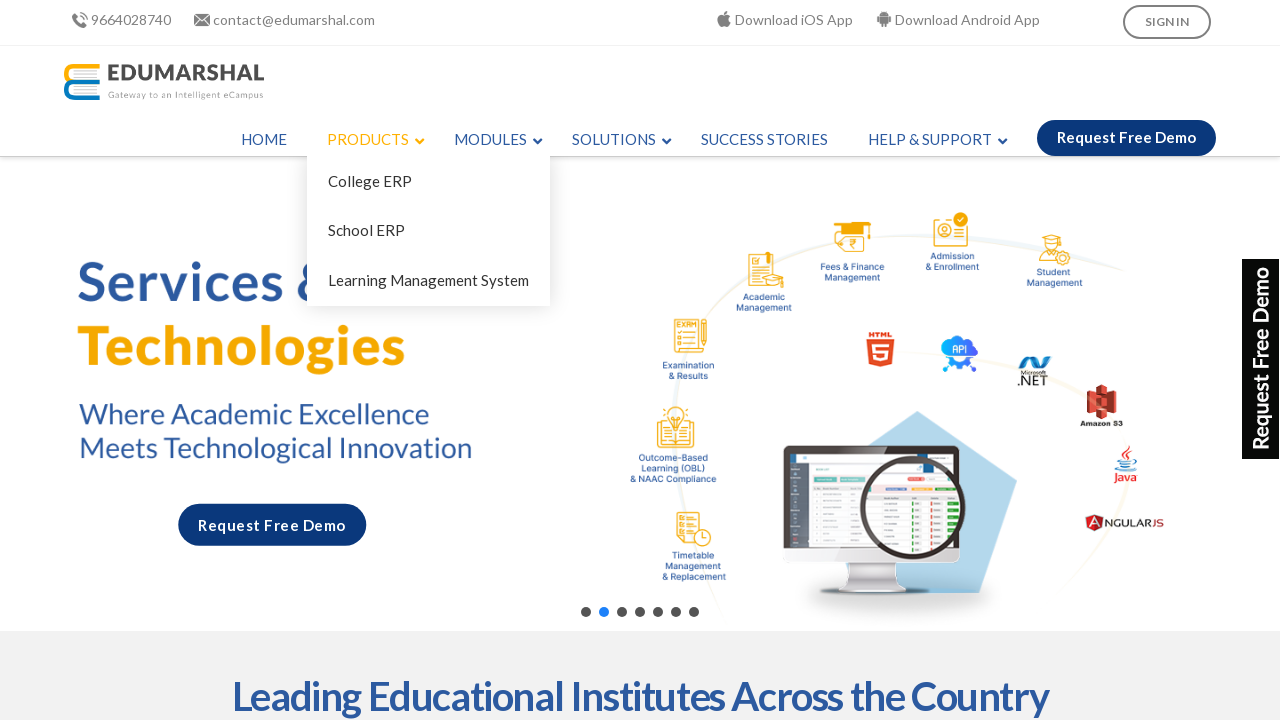

Selected 'College ERP' from dropdown options at (370, 182) on span:text('College ERP')
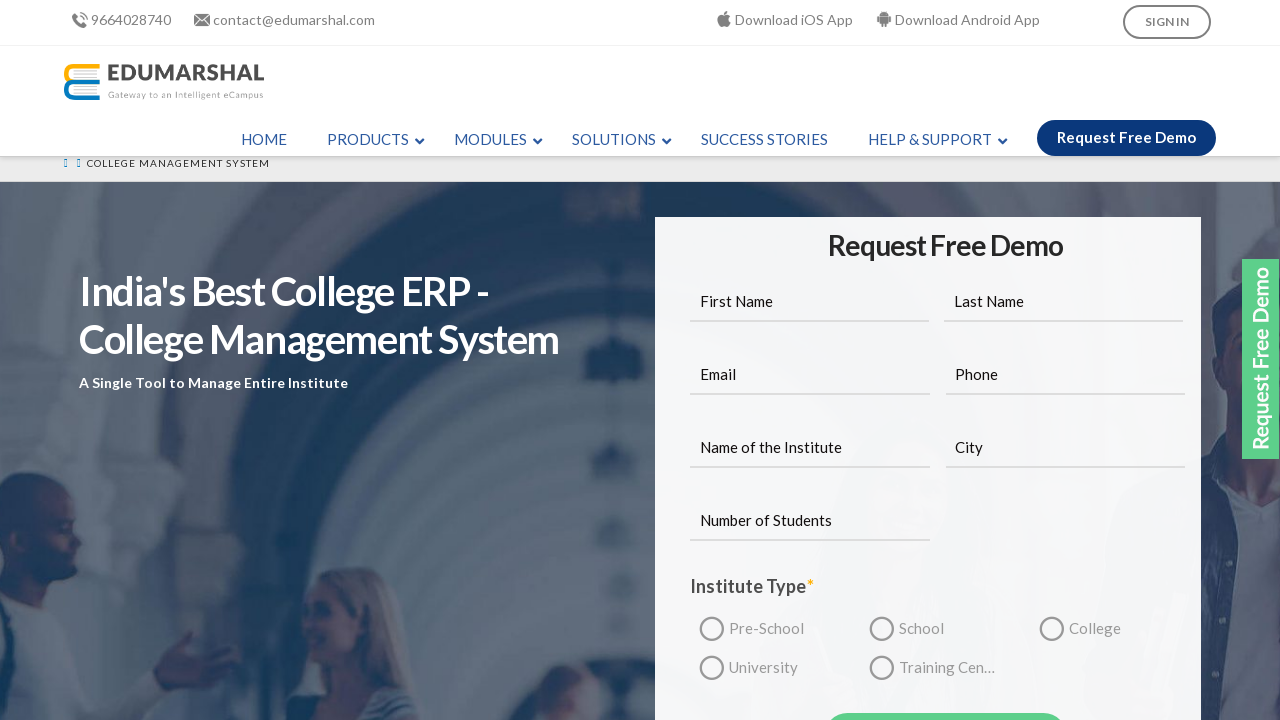

Navigation completed and page fully loaded
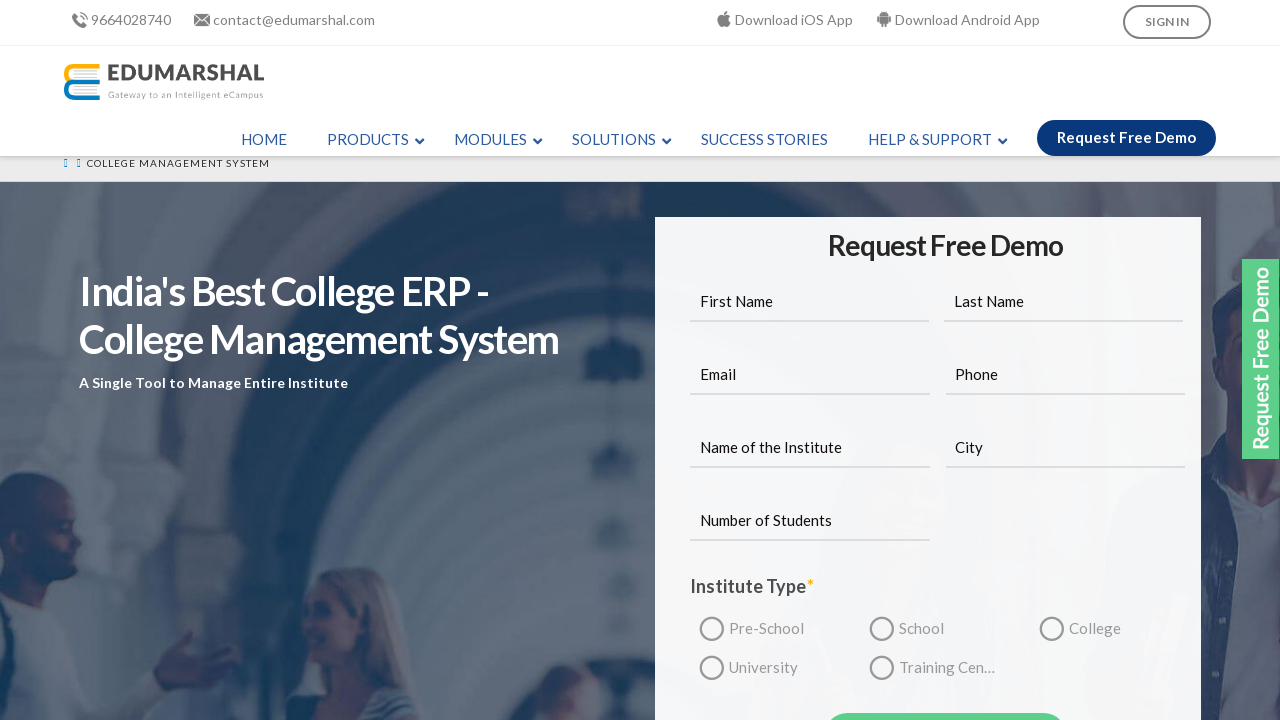

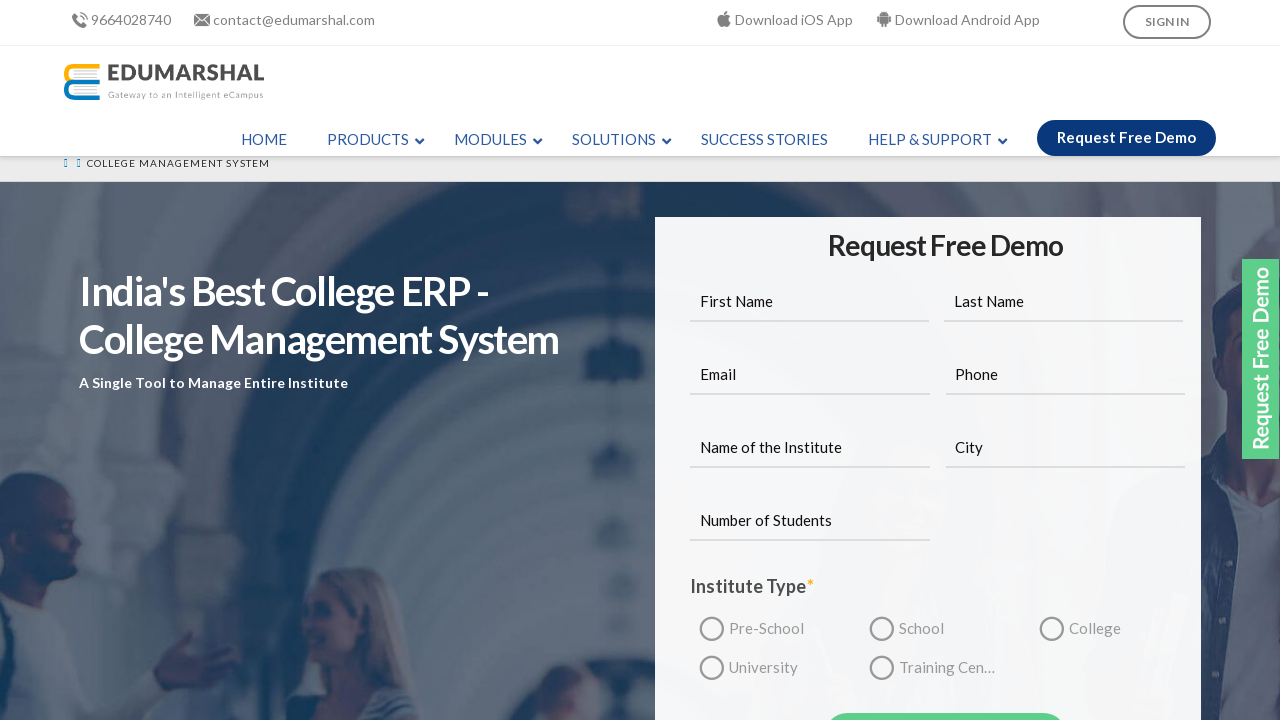